Tests the IRCTC user registration form by filling in phone number, email, clicking continue, and selecting an occupation from a dropdown menu using keyboard navigation

Starting URL: https://www.railyatri.in/train-ticket/create-new-irctc-user

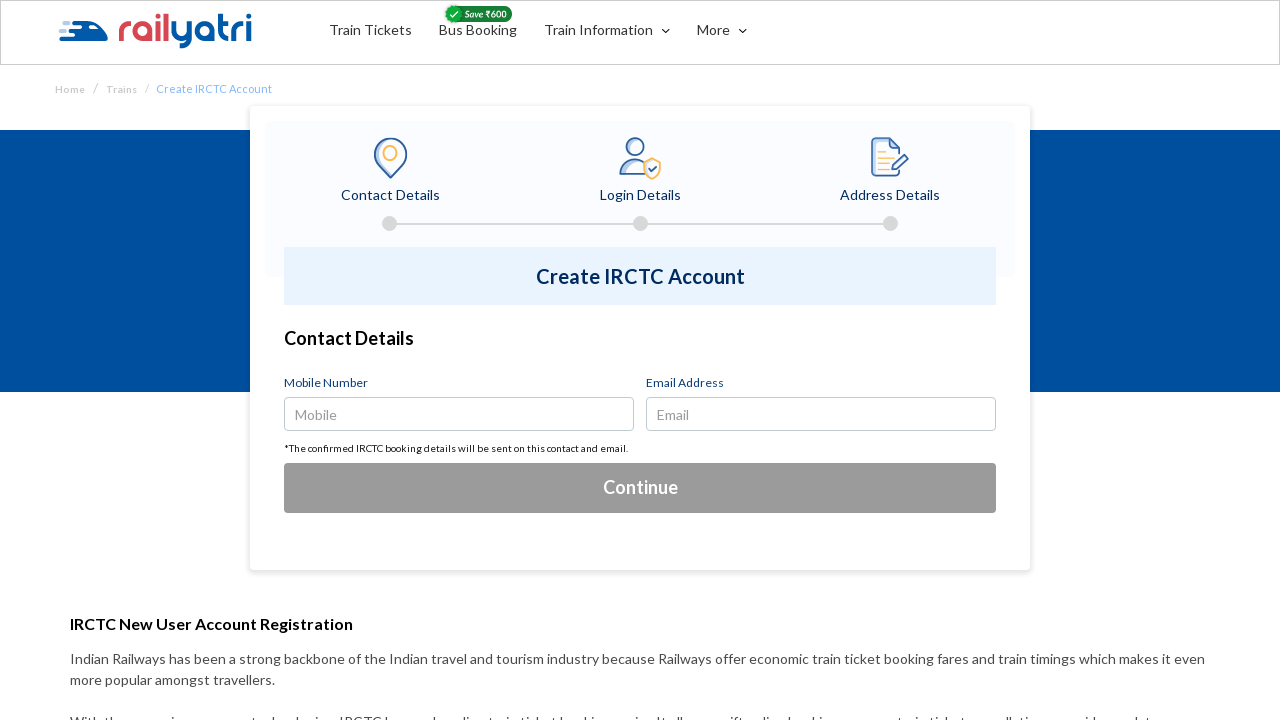

Filled phone number field with 8765432109 on input#user-number
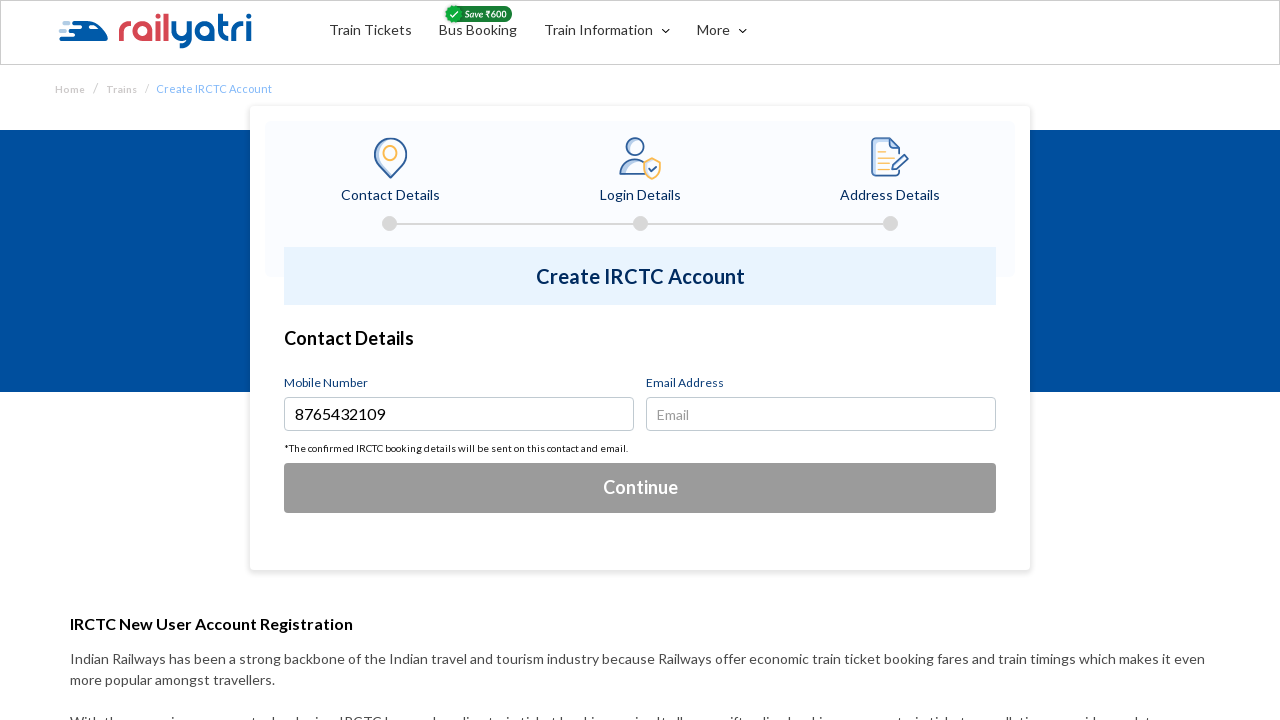

Filled email field with testuser456@example.com on input#email_id
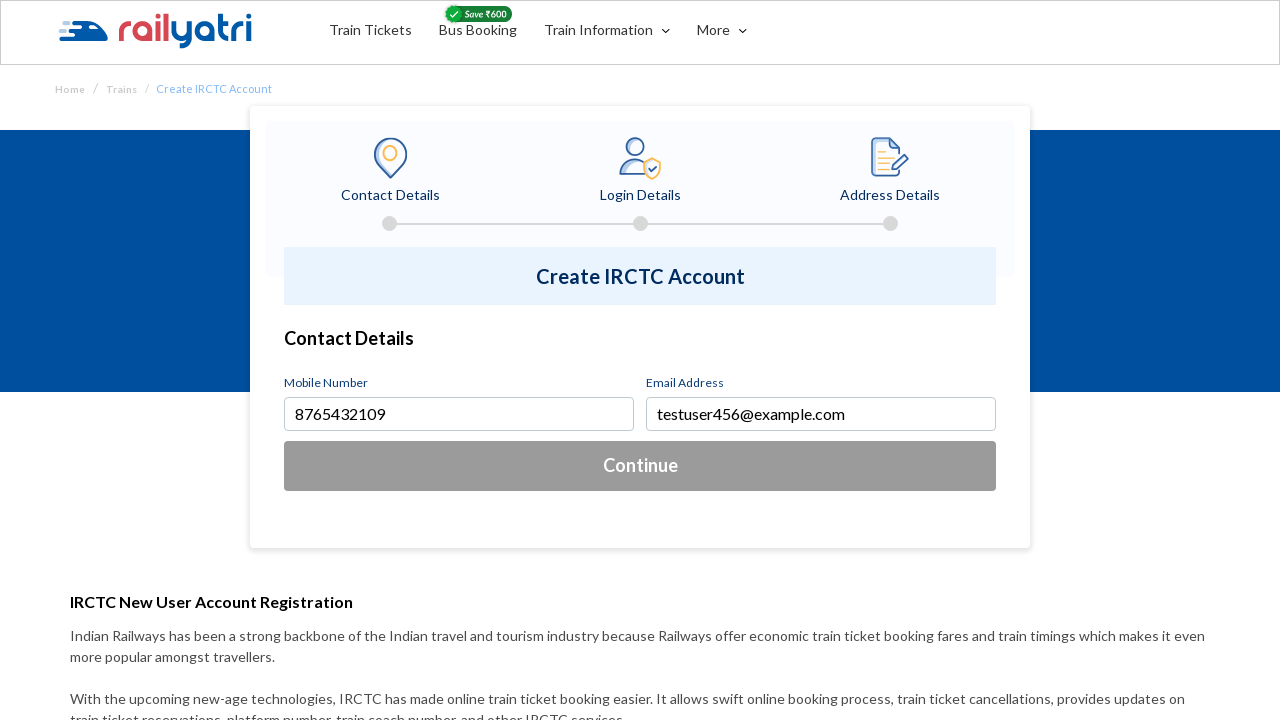

Clicked continue button to proceed with registration at (640, 466) on button#irtct-acc-detail
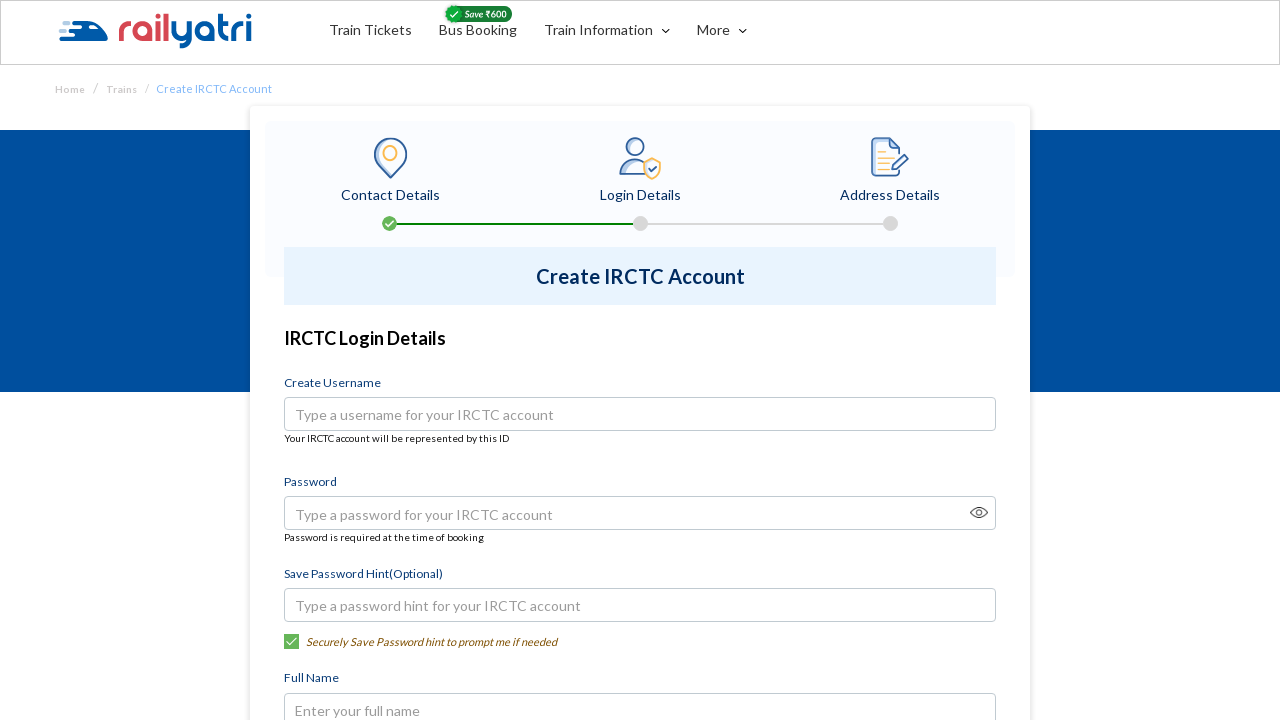

Occupation dropdown became visible
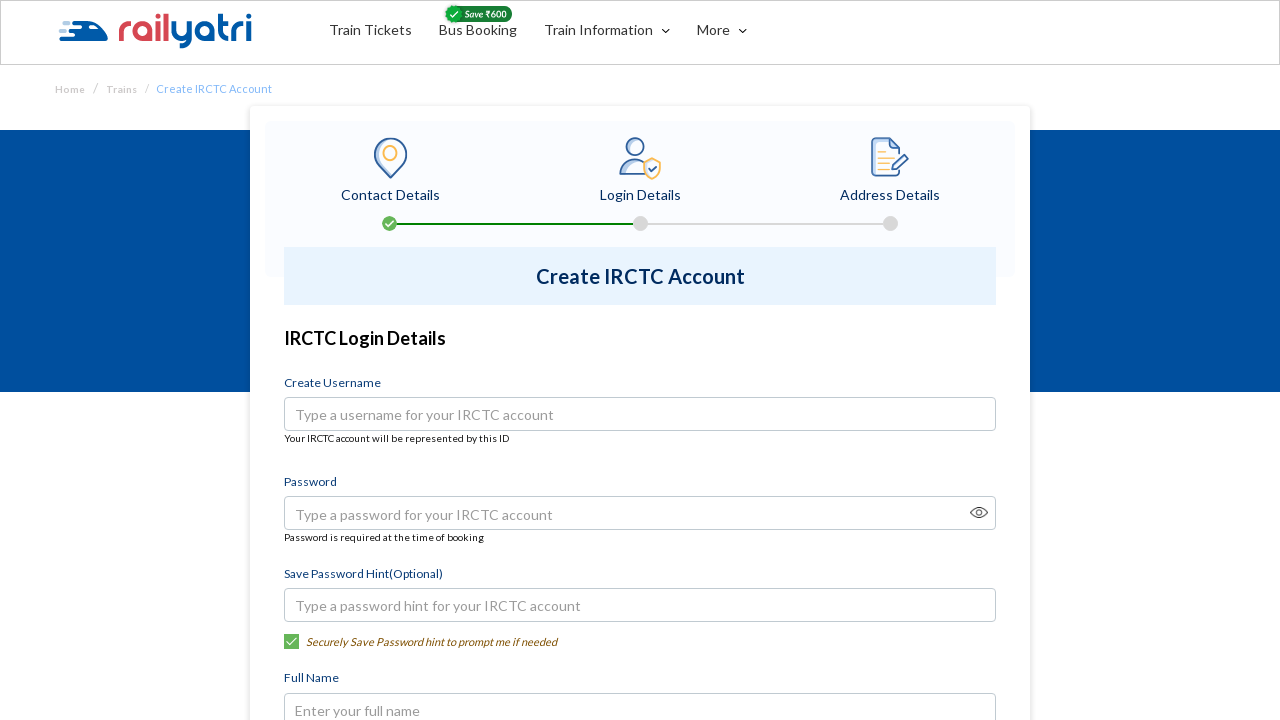

Clicked on occupation dropdown button to open it at (640, 360) on button:has-text('Select Occupation')
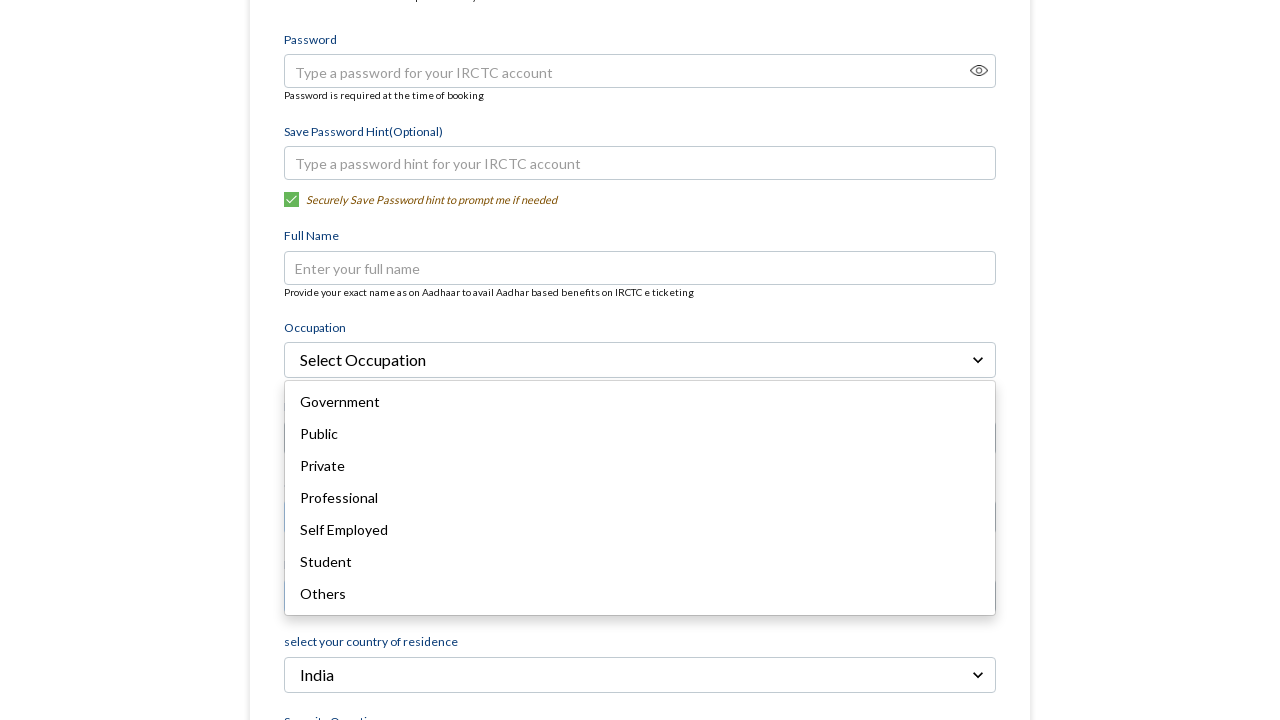

Pressed arrow down key 1 times in occupation dropdown
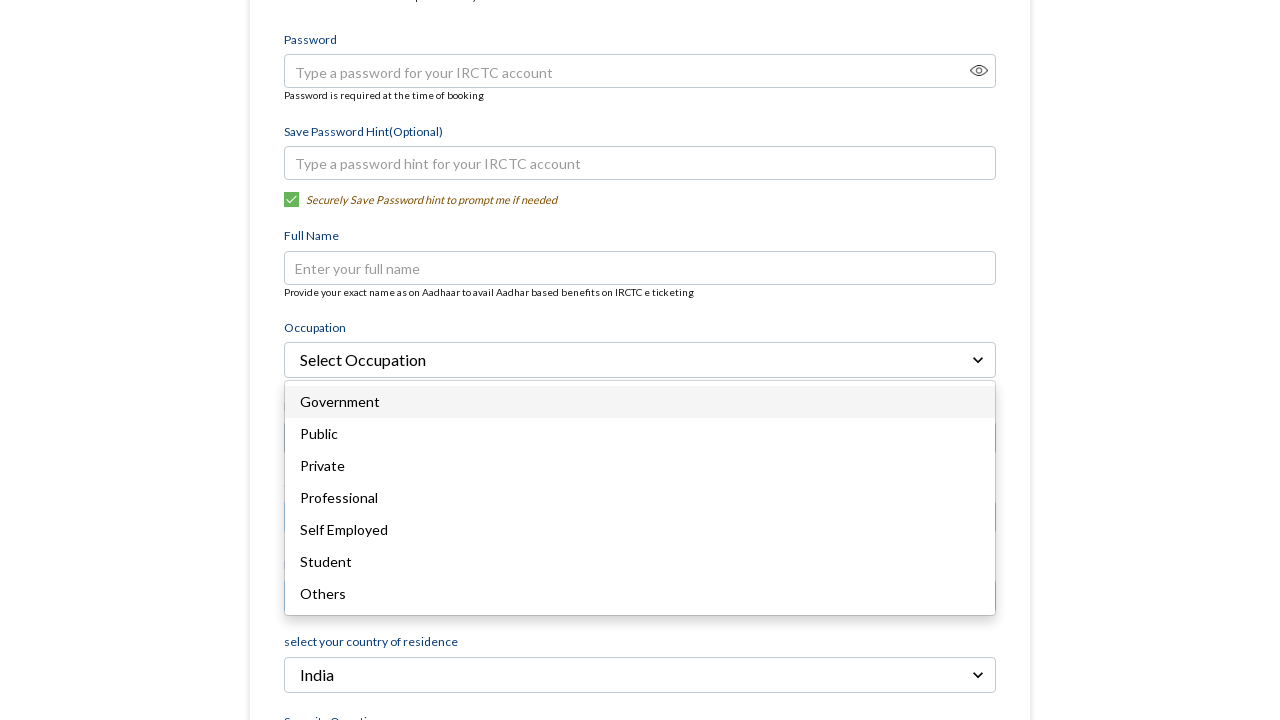

Pressed arrow down key 2 times in occupation dropdown
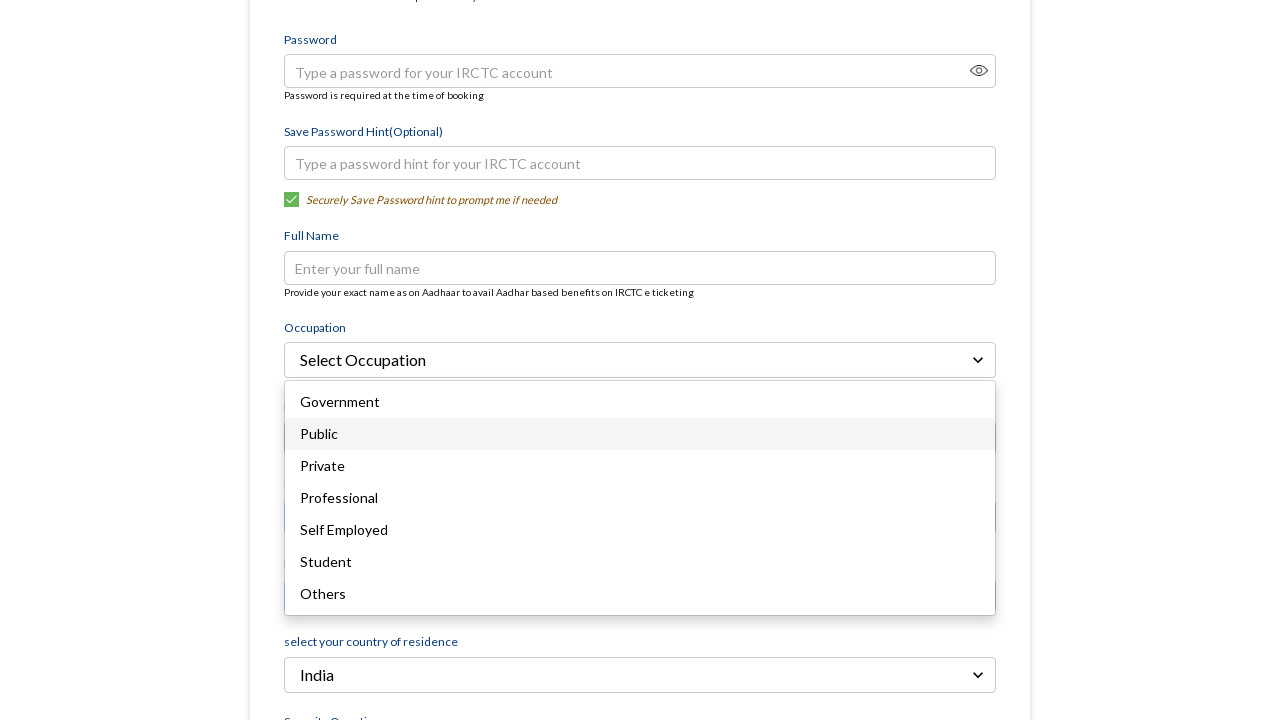

Pressed arrow down key 3 times in occupation dropdown
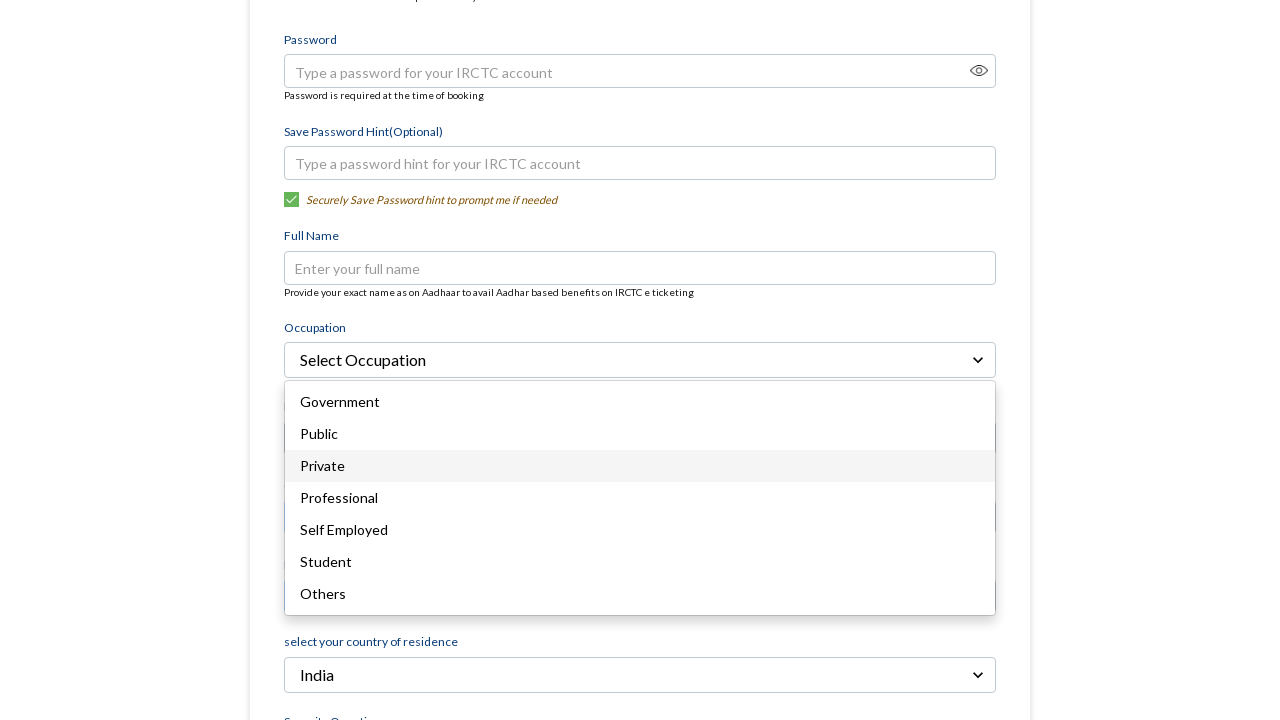

Pressed arrow down key 4 times in occupation dropdown
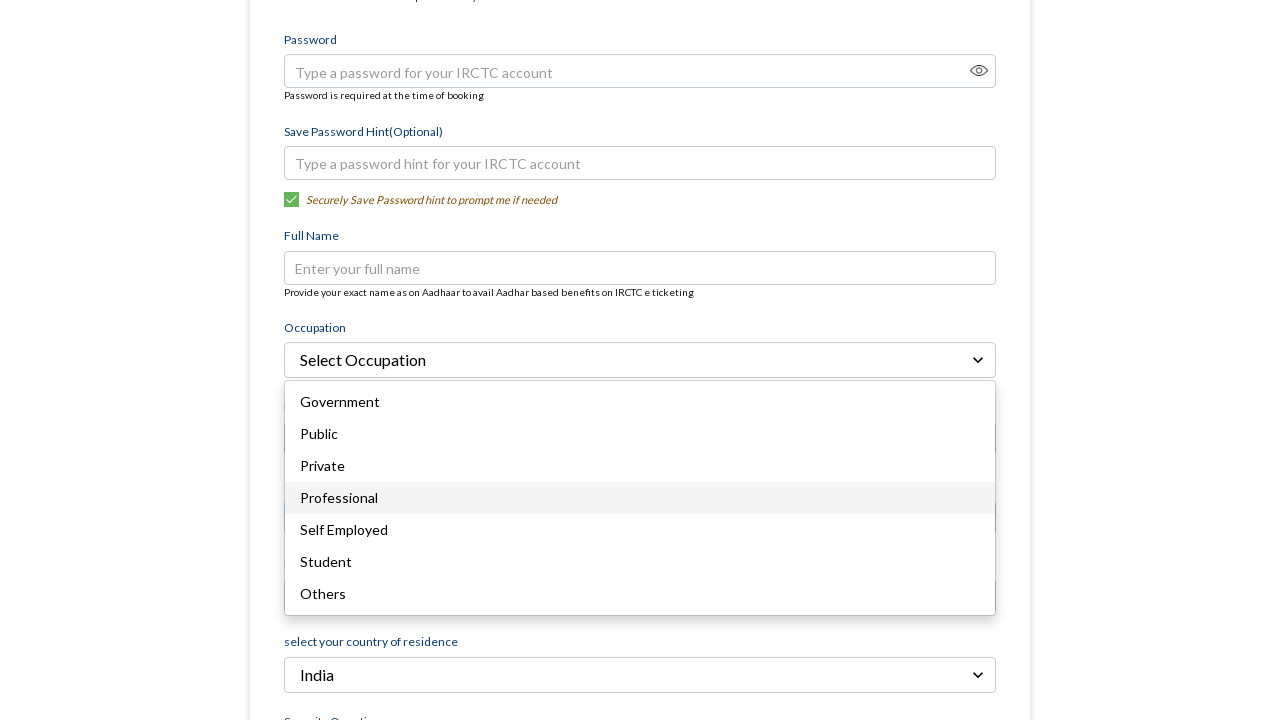

Pressed arrow down key 5 times in occupation dropdown
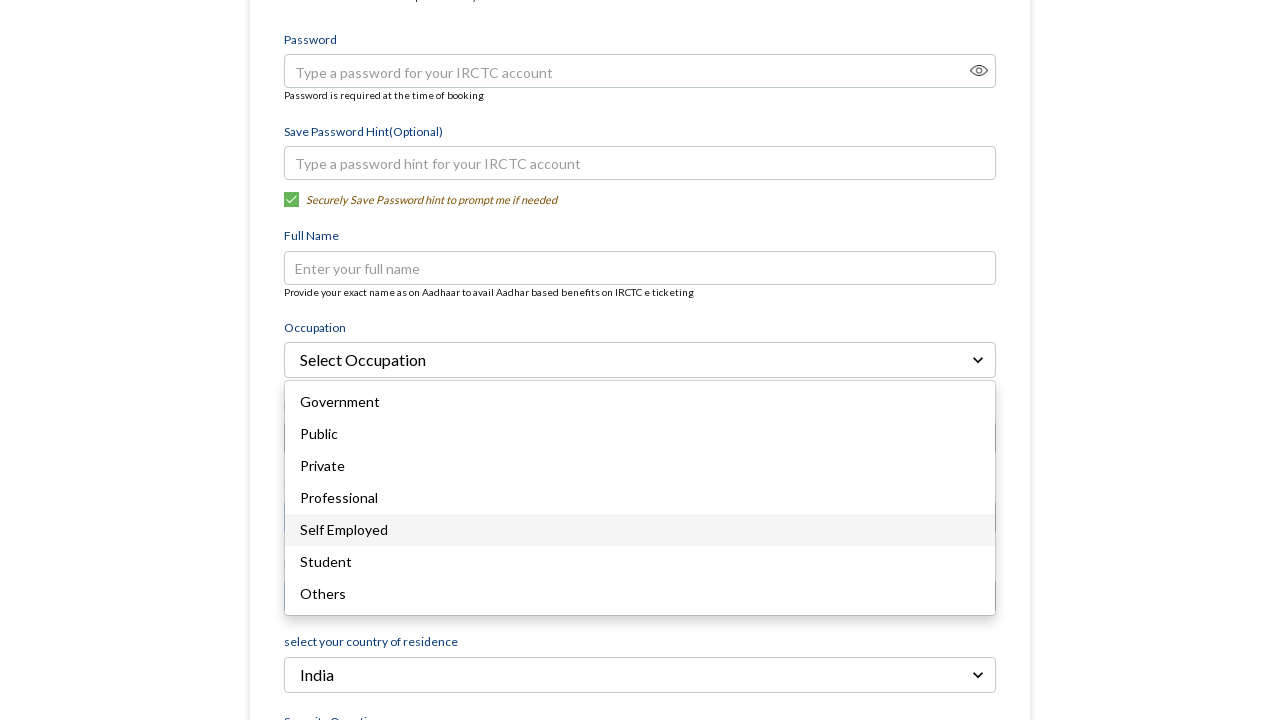

Pressed enter to select the highlighted occupation option
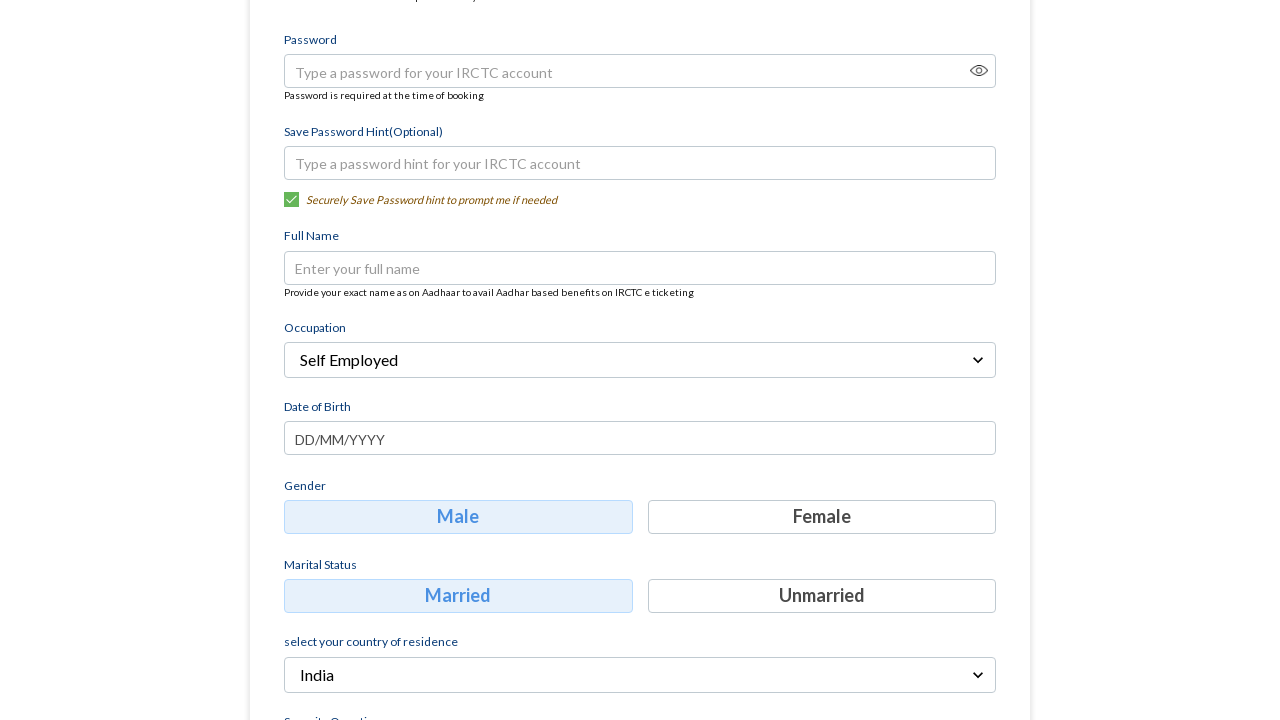

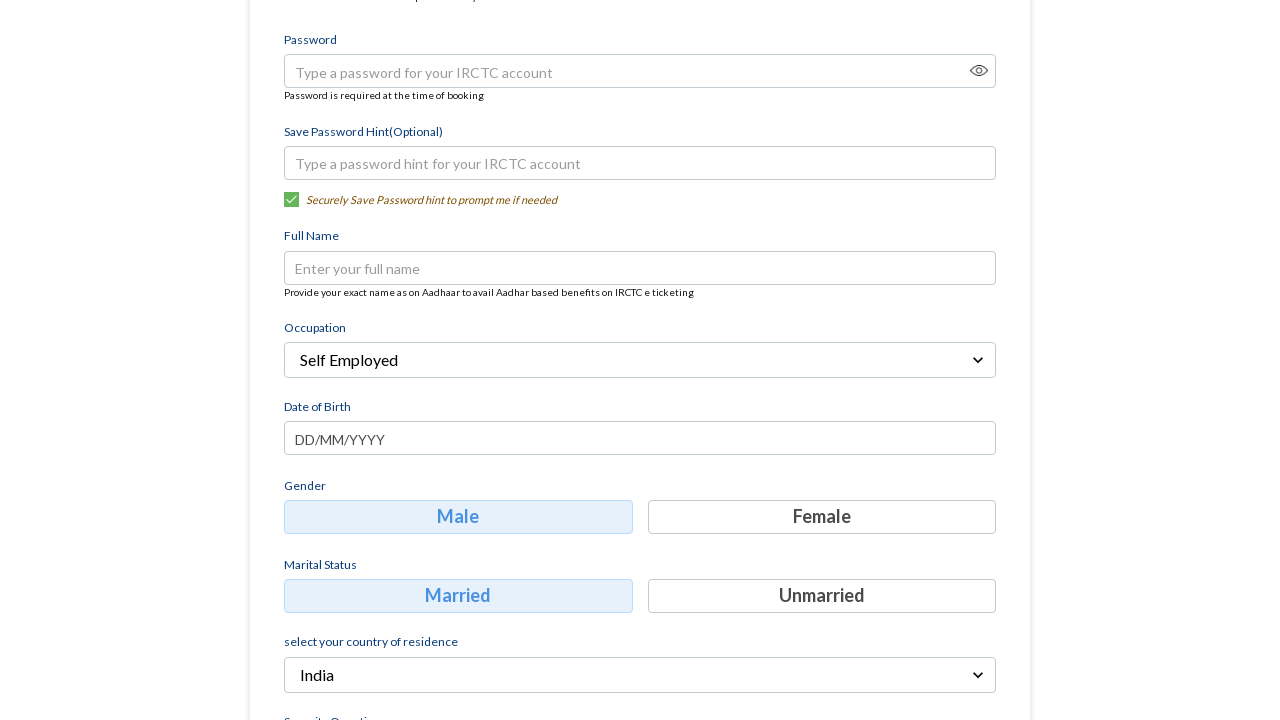